Navigates to the Docusaurus links documentation page and waits for the page to load

Starting URL: https://deploy-preview-8288--docusaurus-2.netlify.app/docs/markdown-features/links/

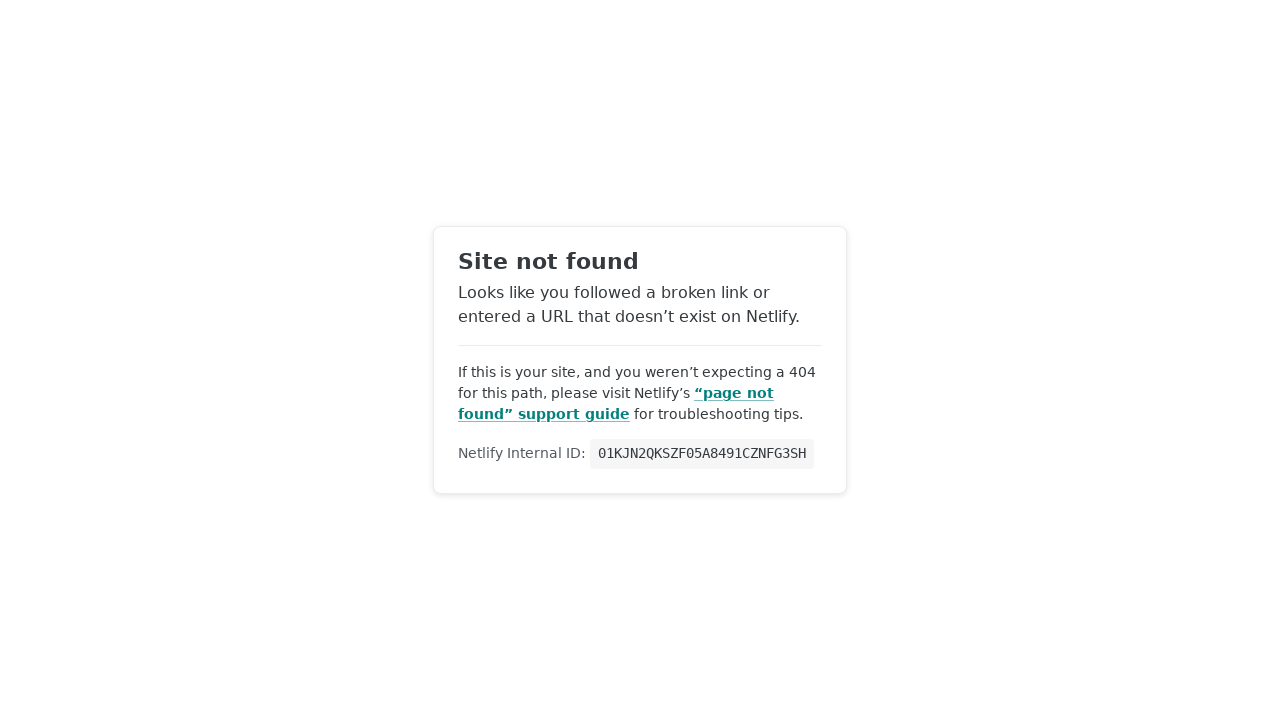

Navigated to Docusaurus links documentation page
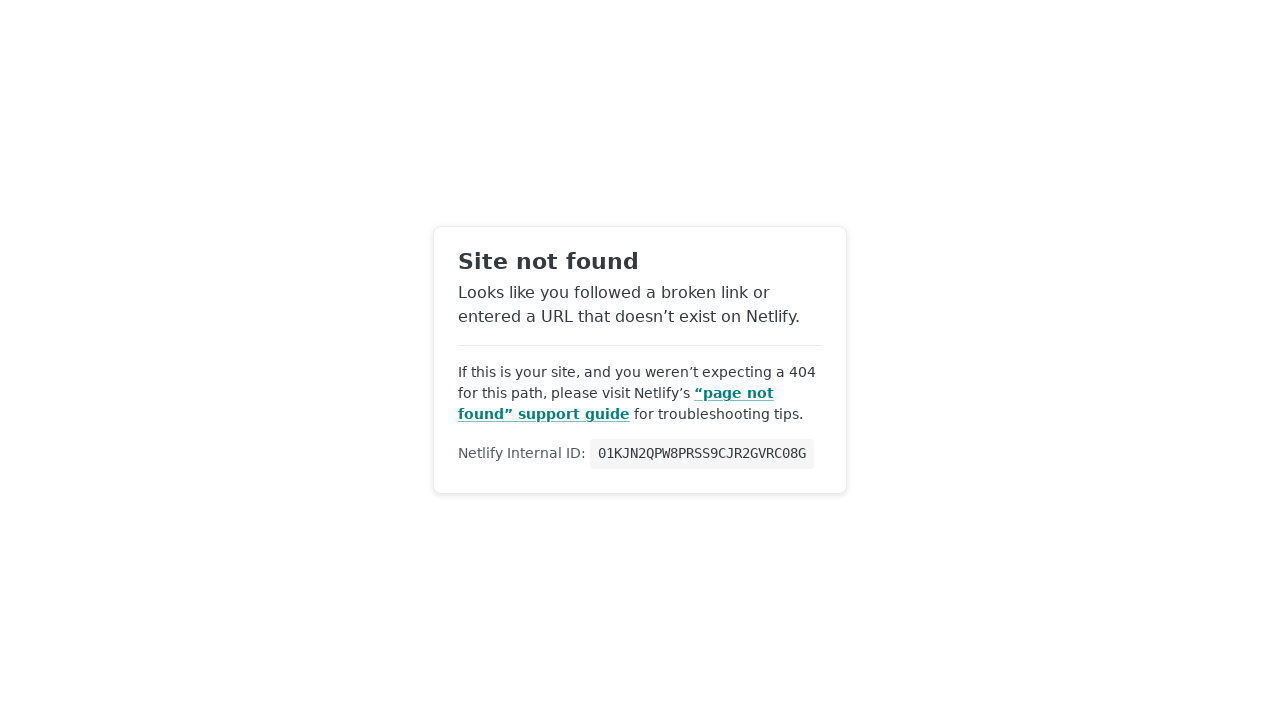

Page loaded with networkidle state - all network activity complete
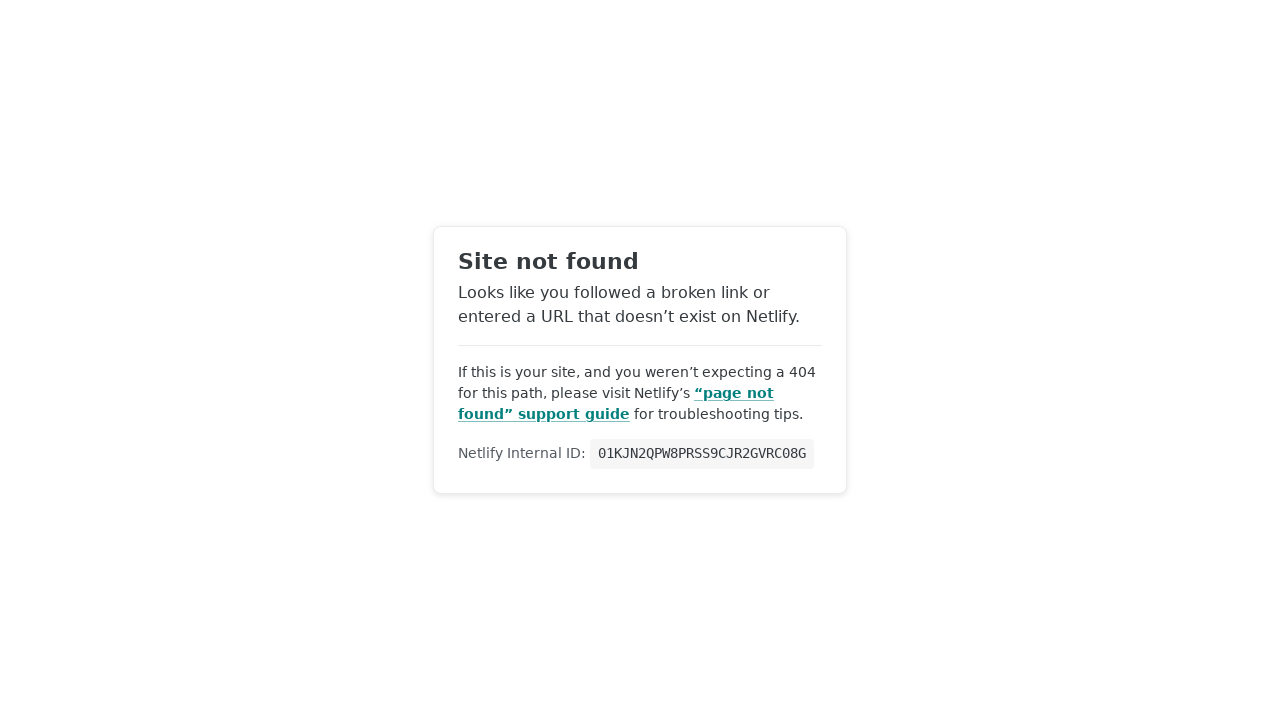

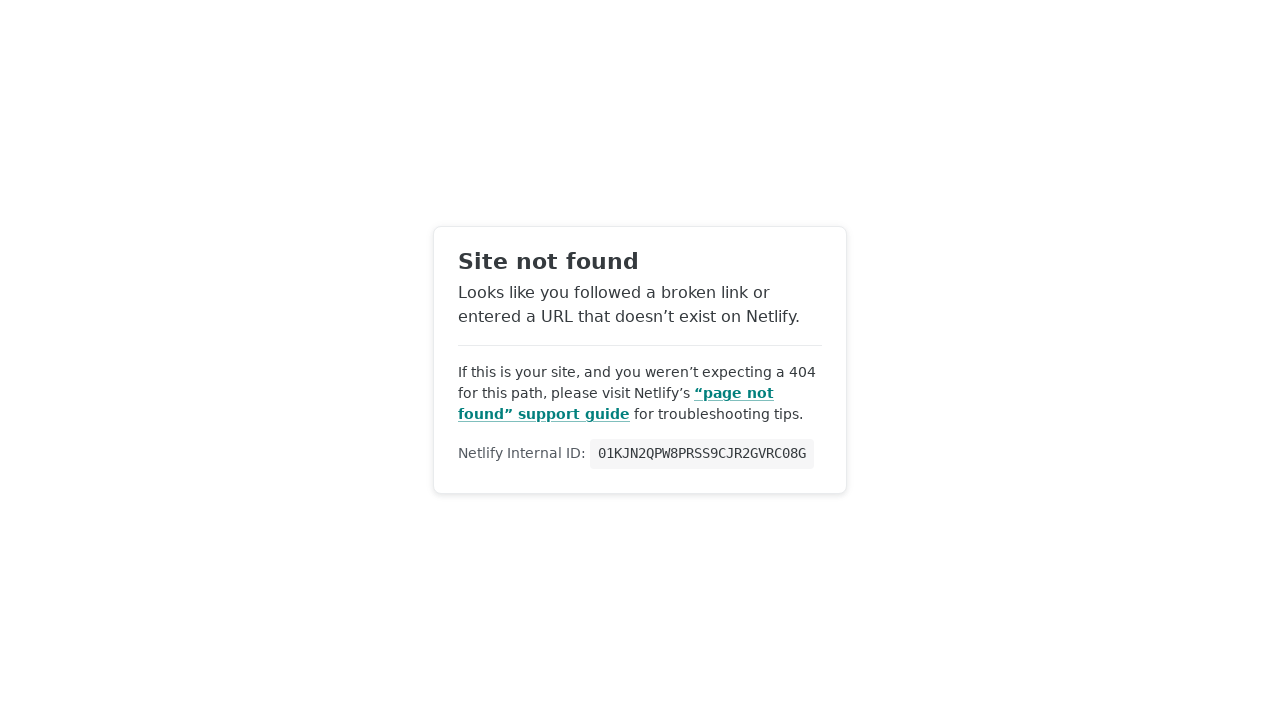